Tests browser navigation functionality by navigating to Paytm, then using back and forward navigation controls to verify browser history navigation works correctly.

Starting URL: https://paytm.com/

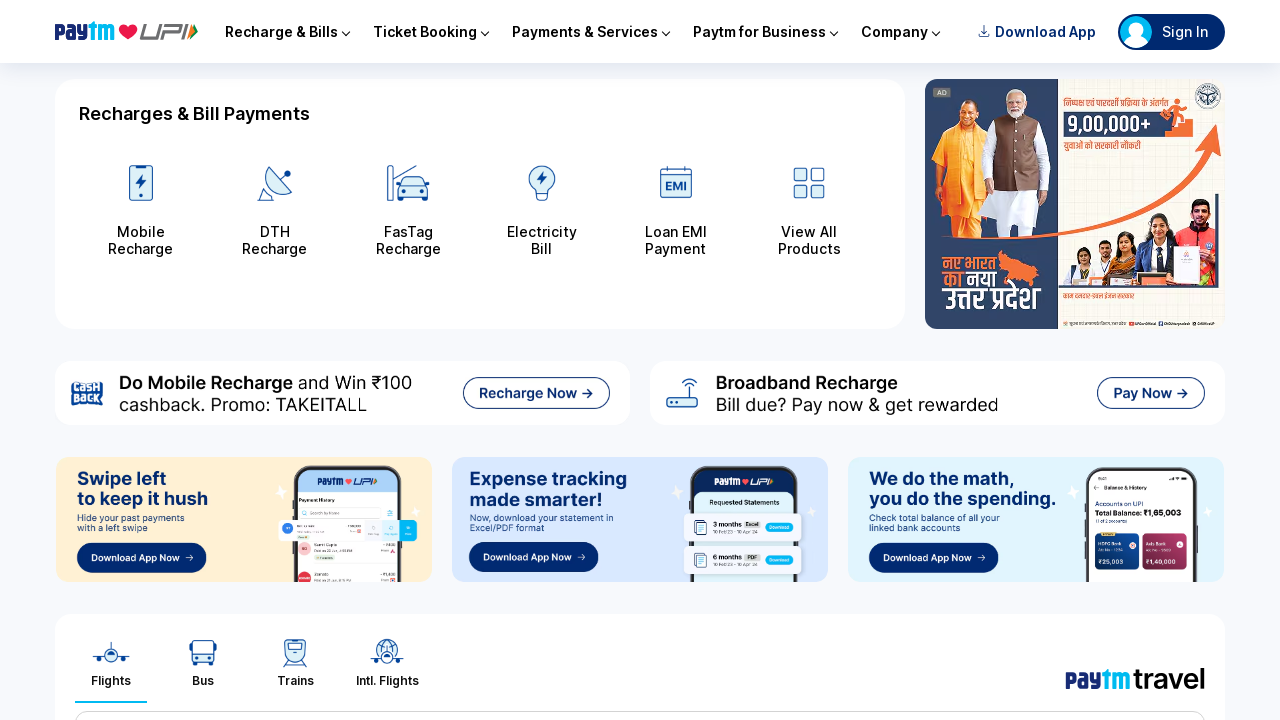

Set browser viewport to 1920x1080
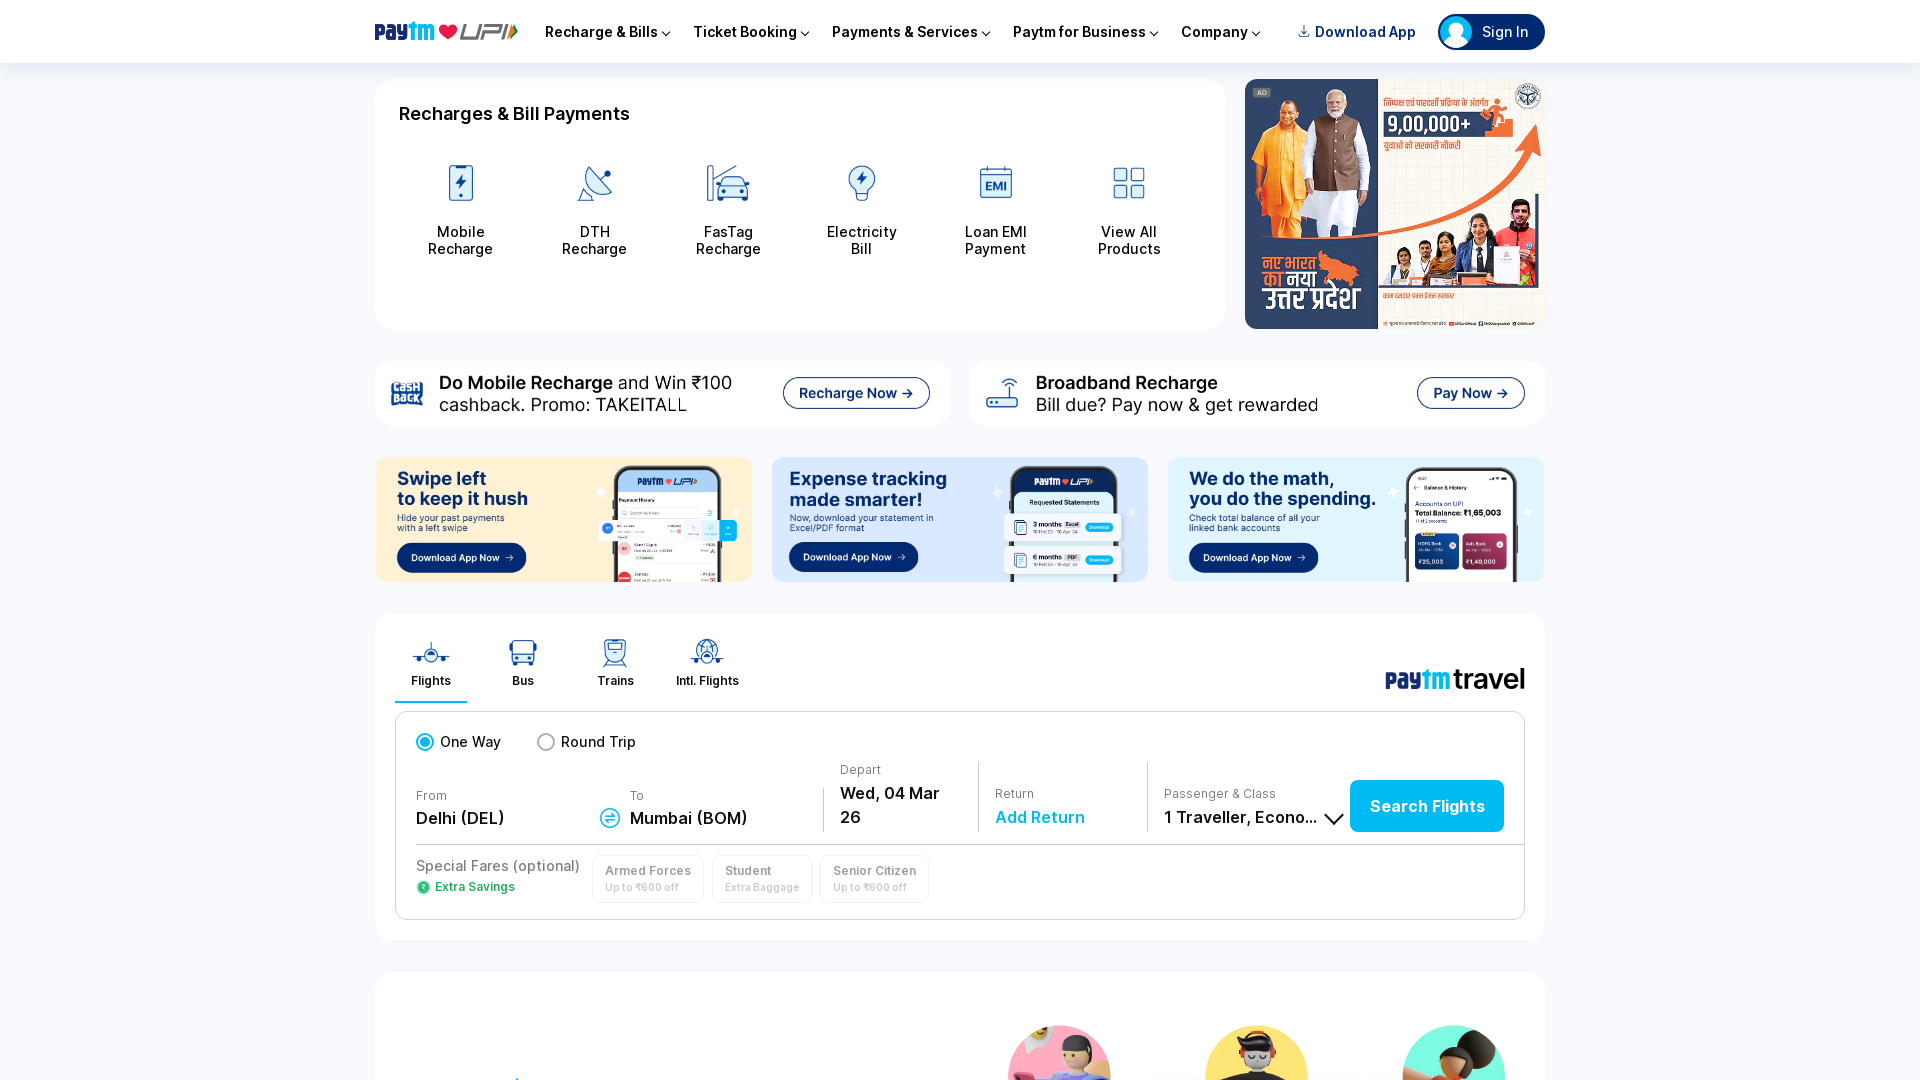

Navigated back using browser back button
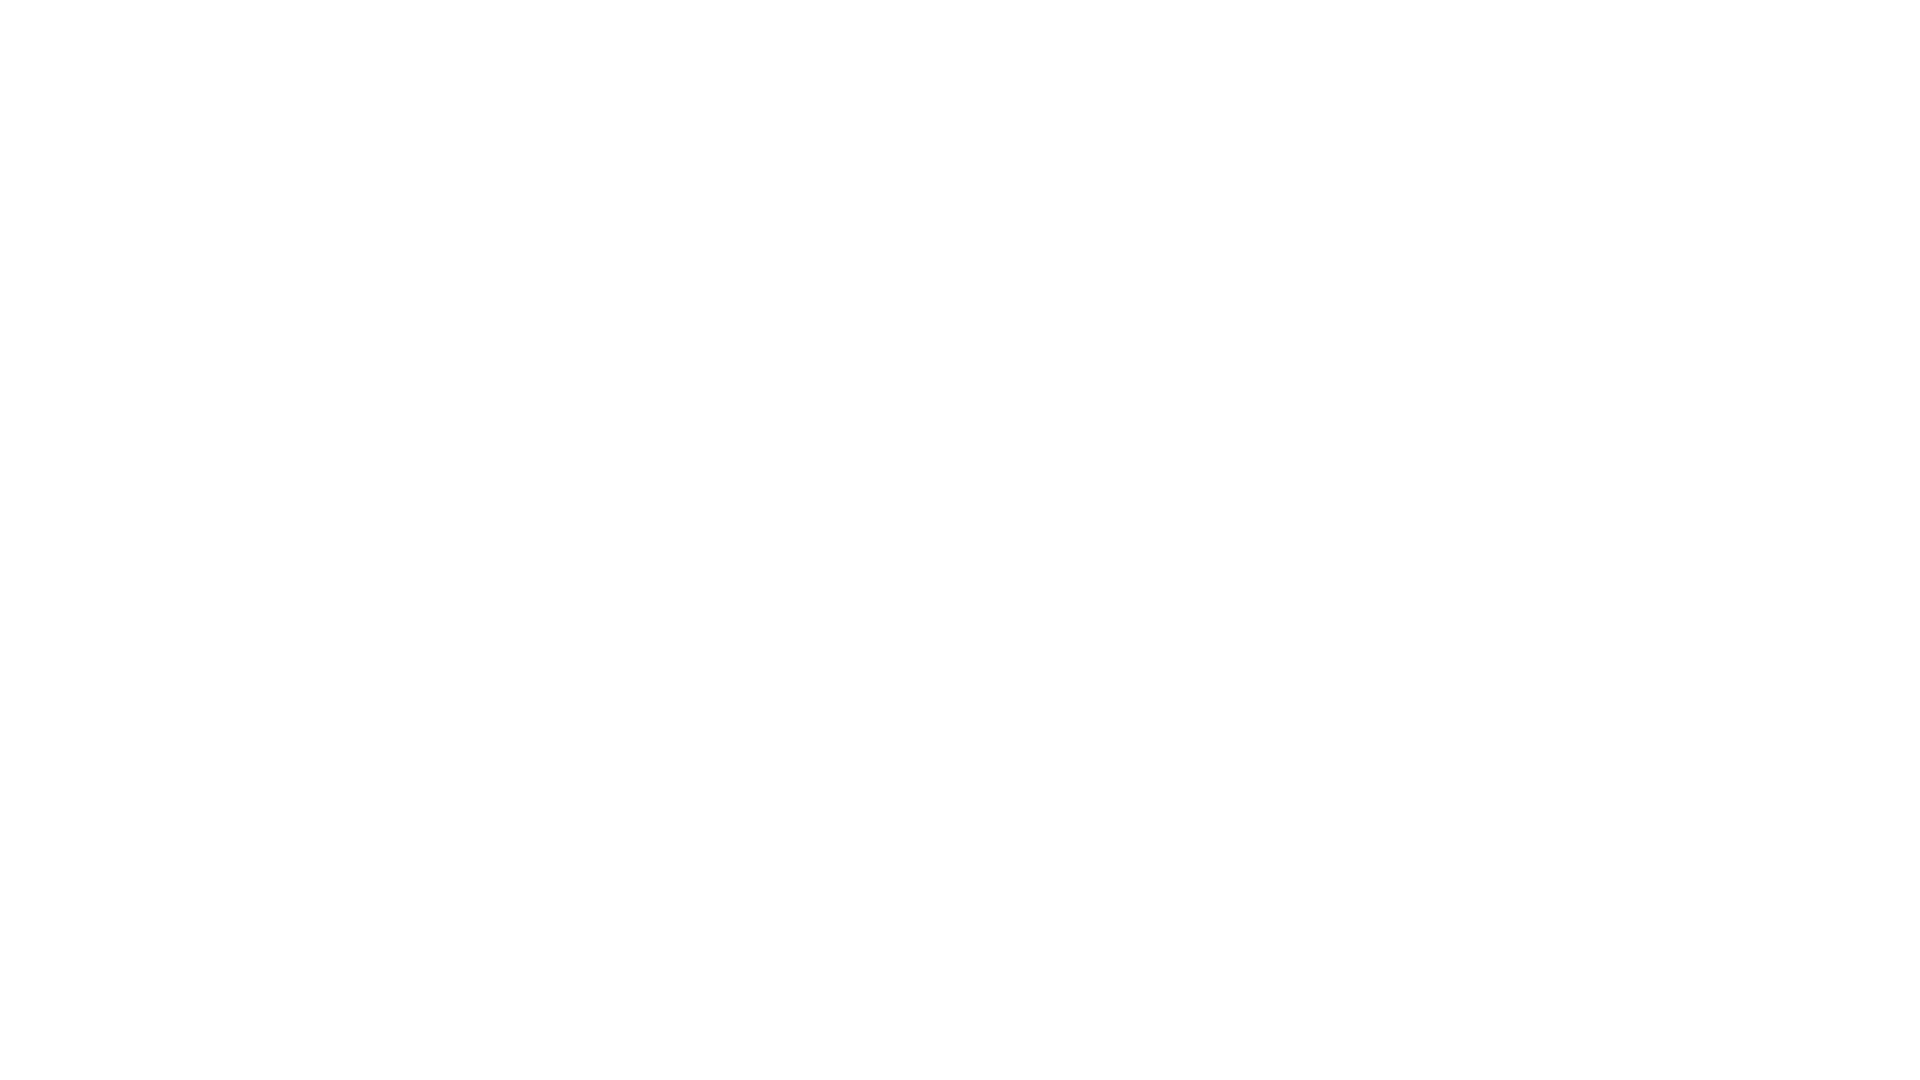

Waited for 3 seconds
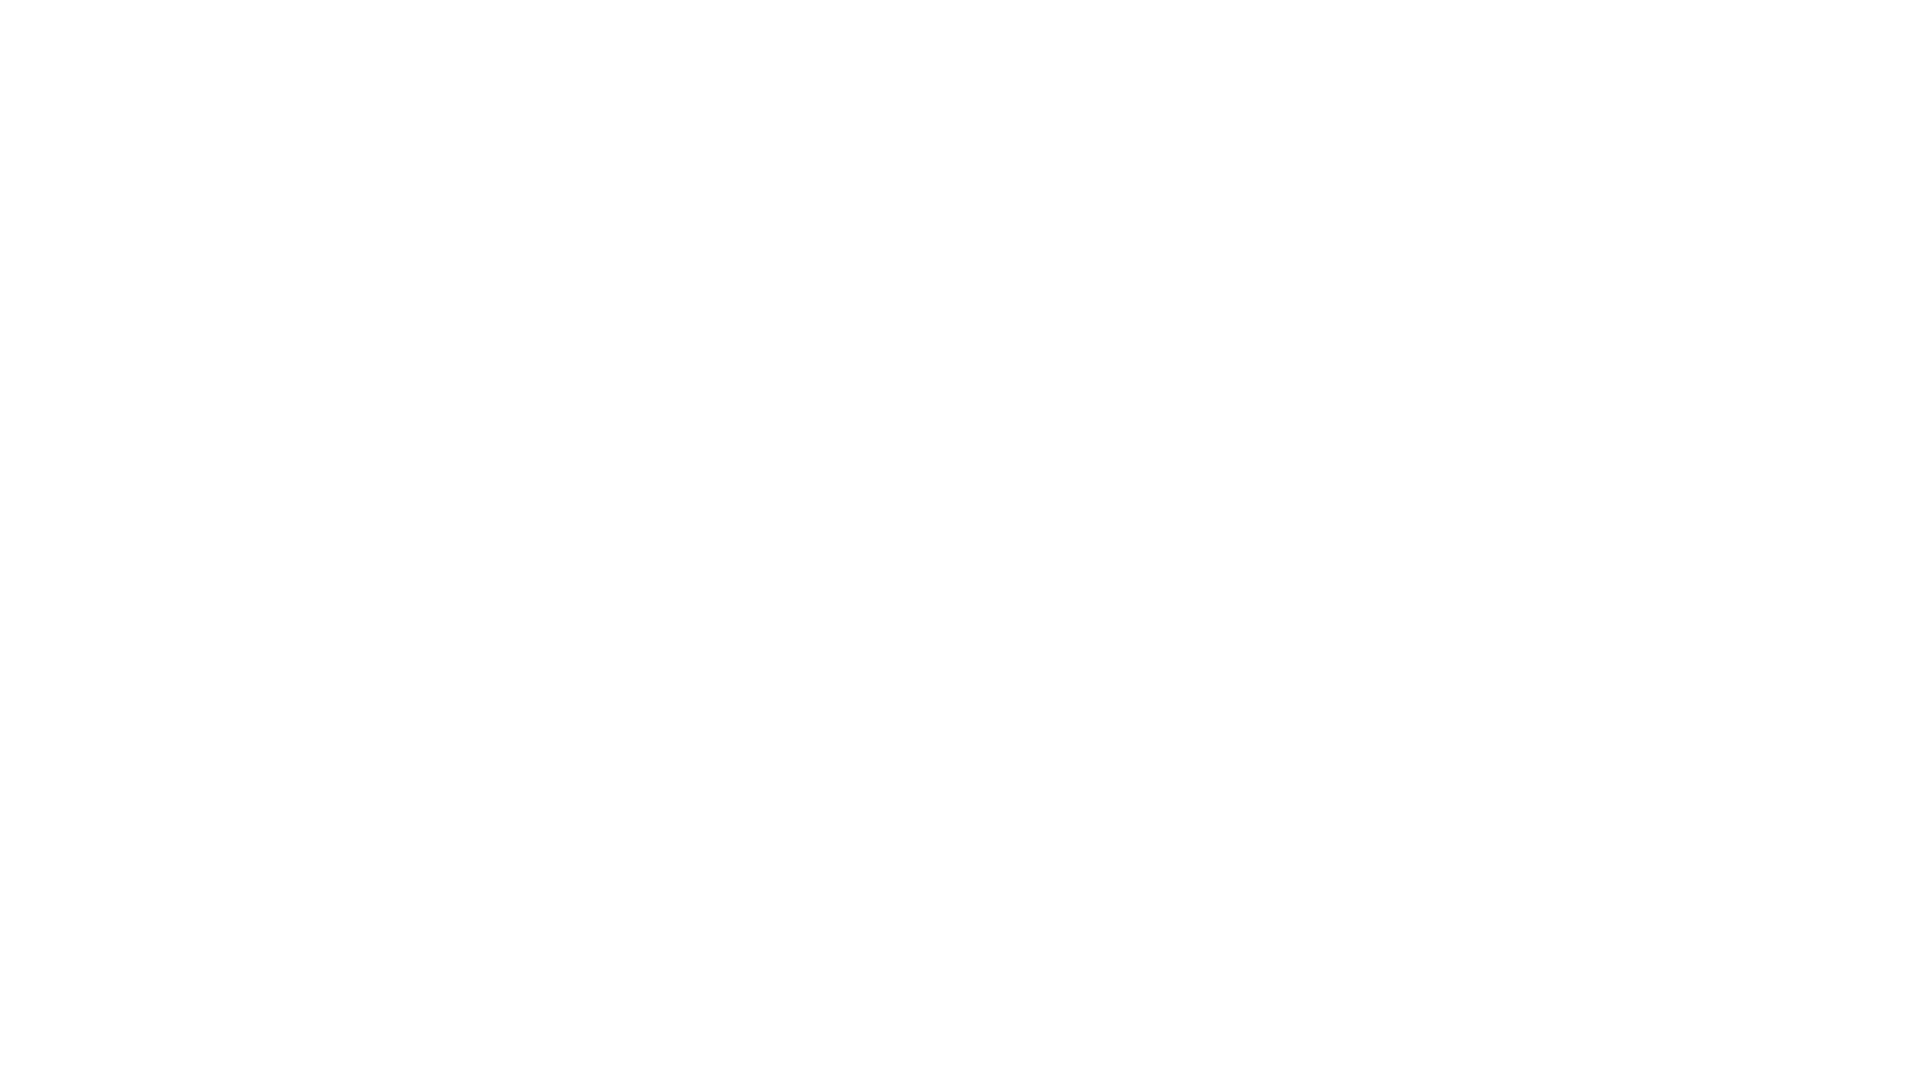

Navigated forward using browser forward button
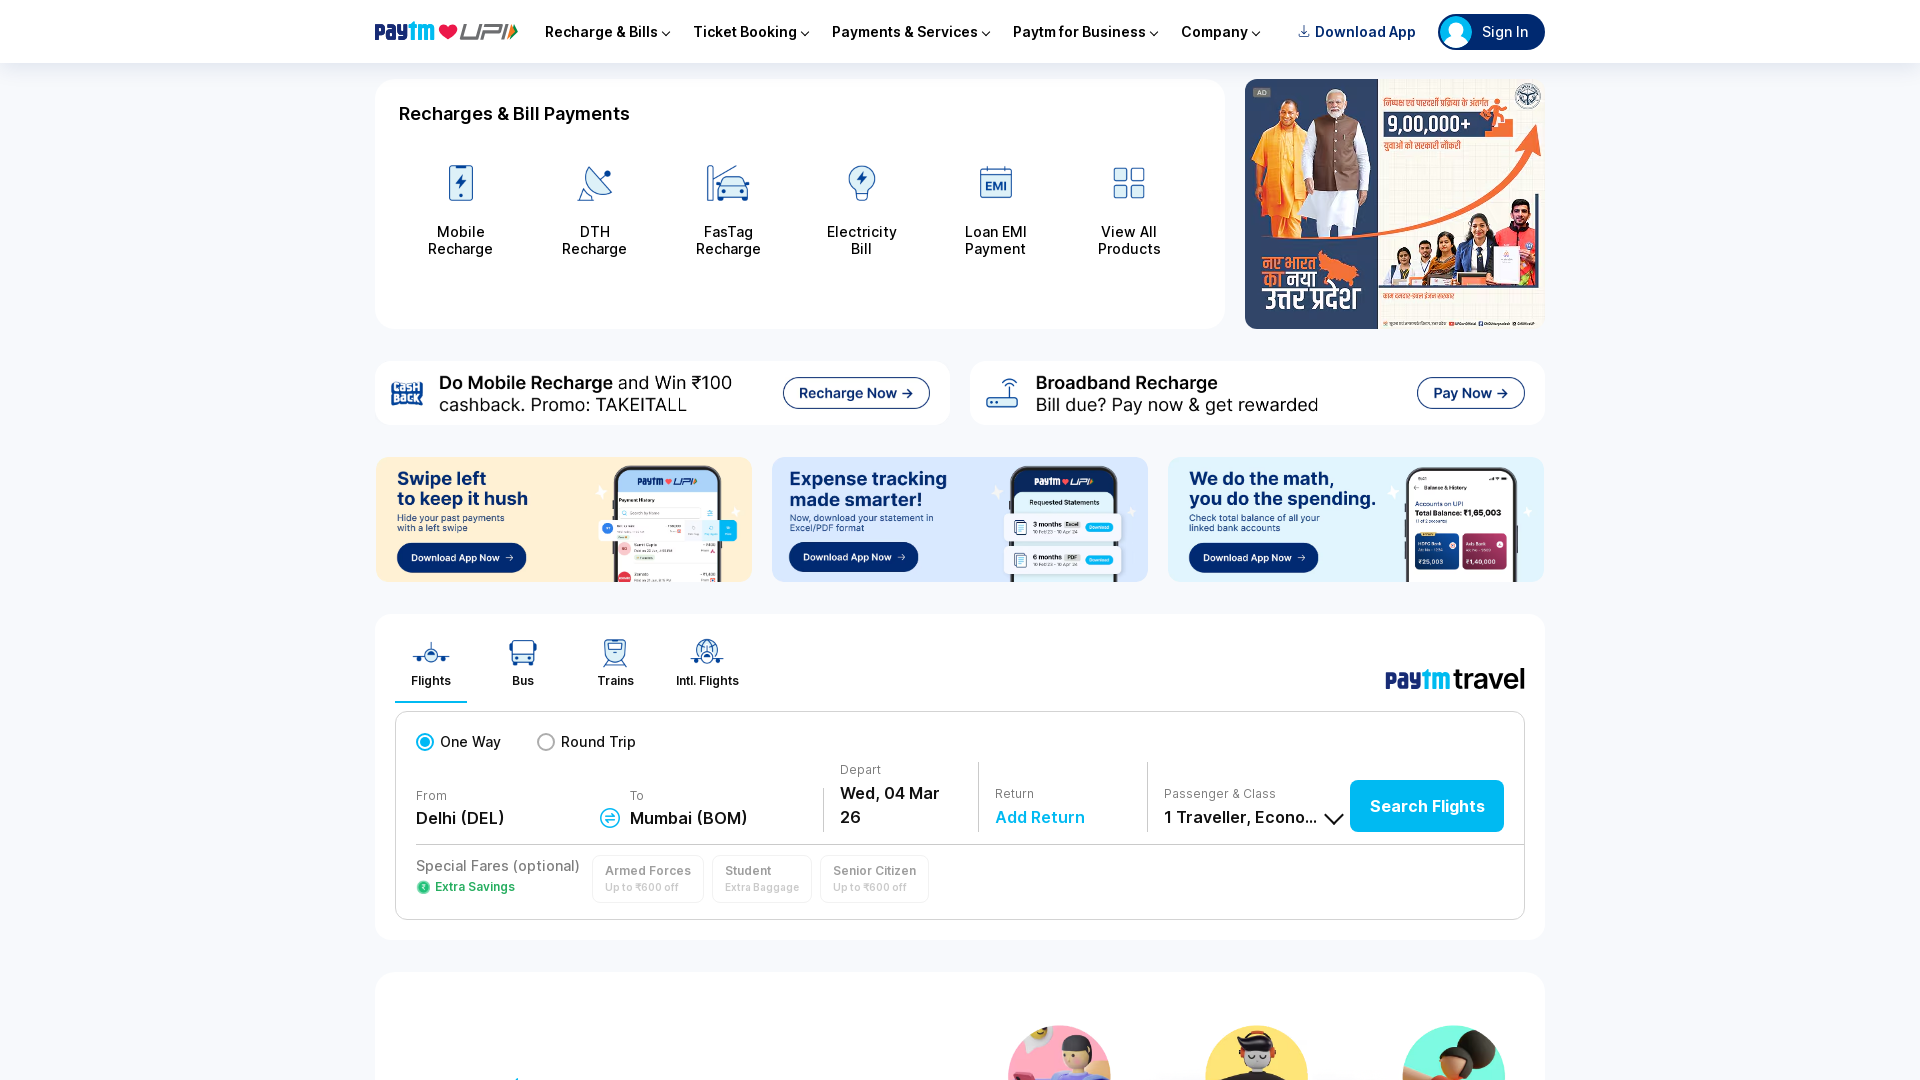

Page loaded - DOM content ready
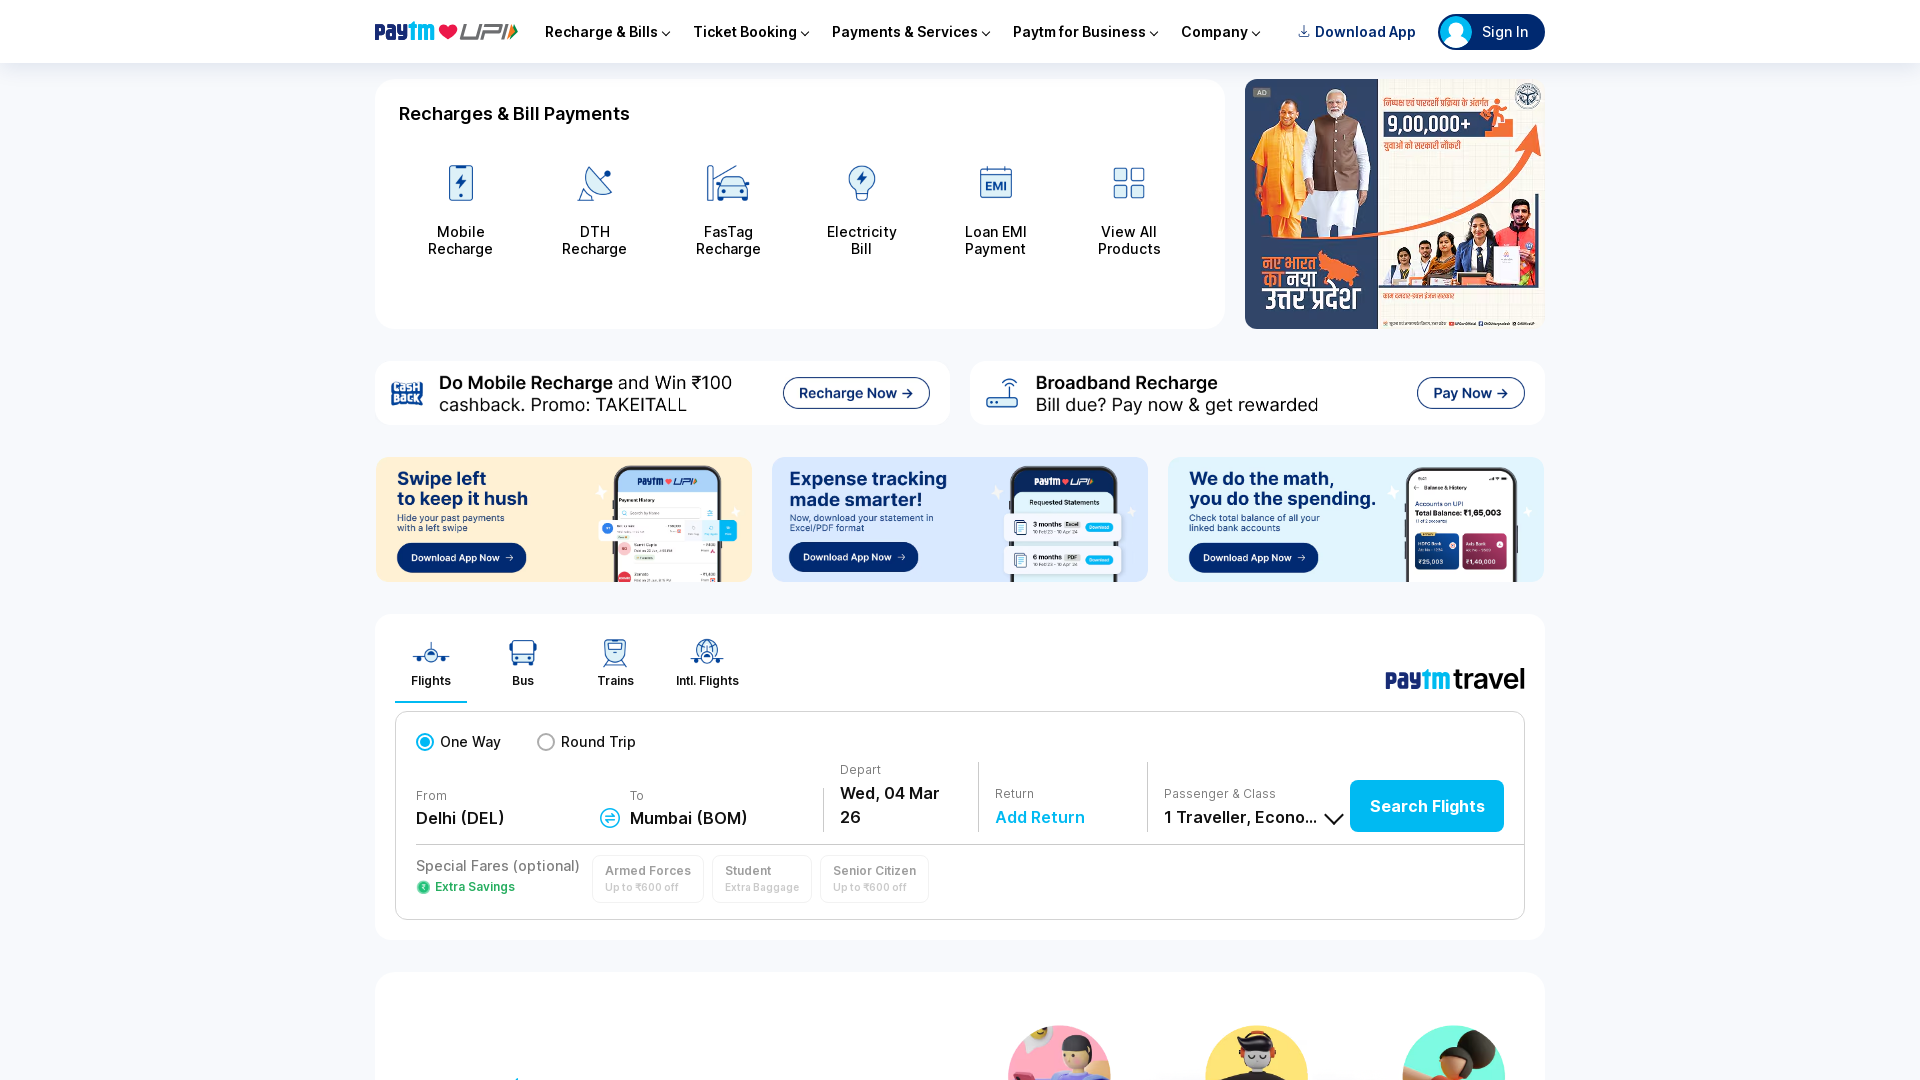

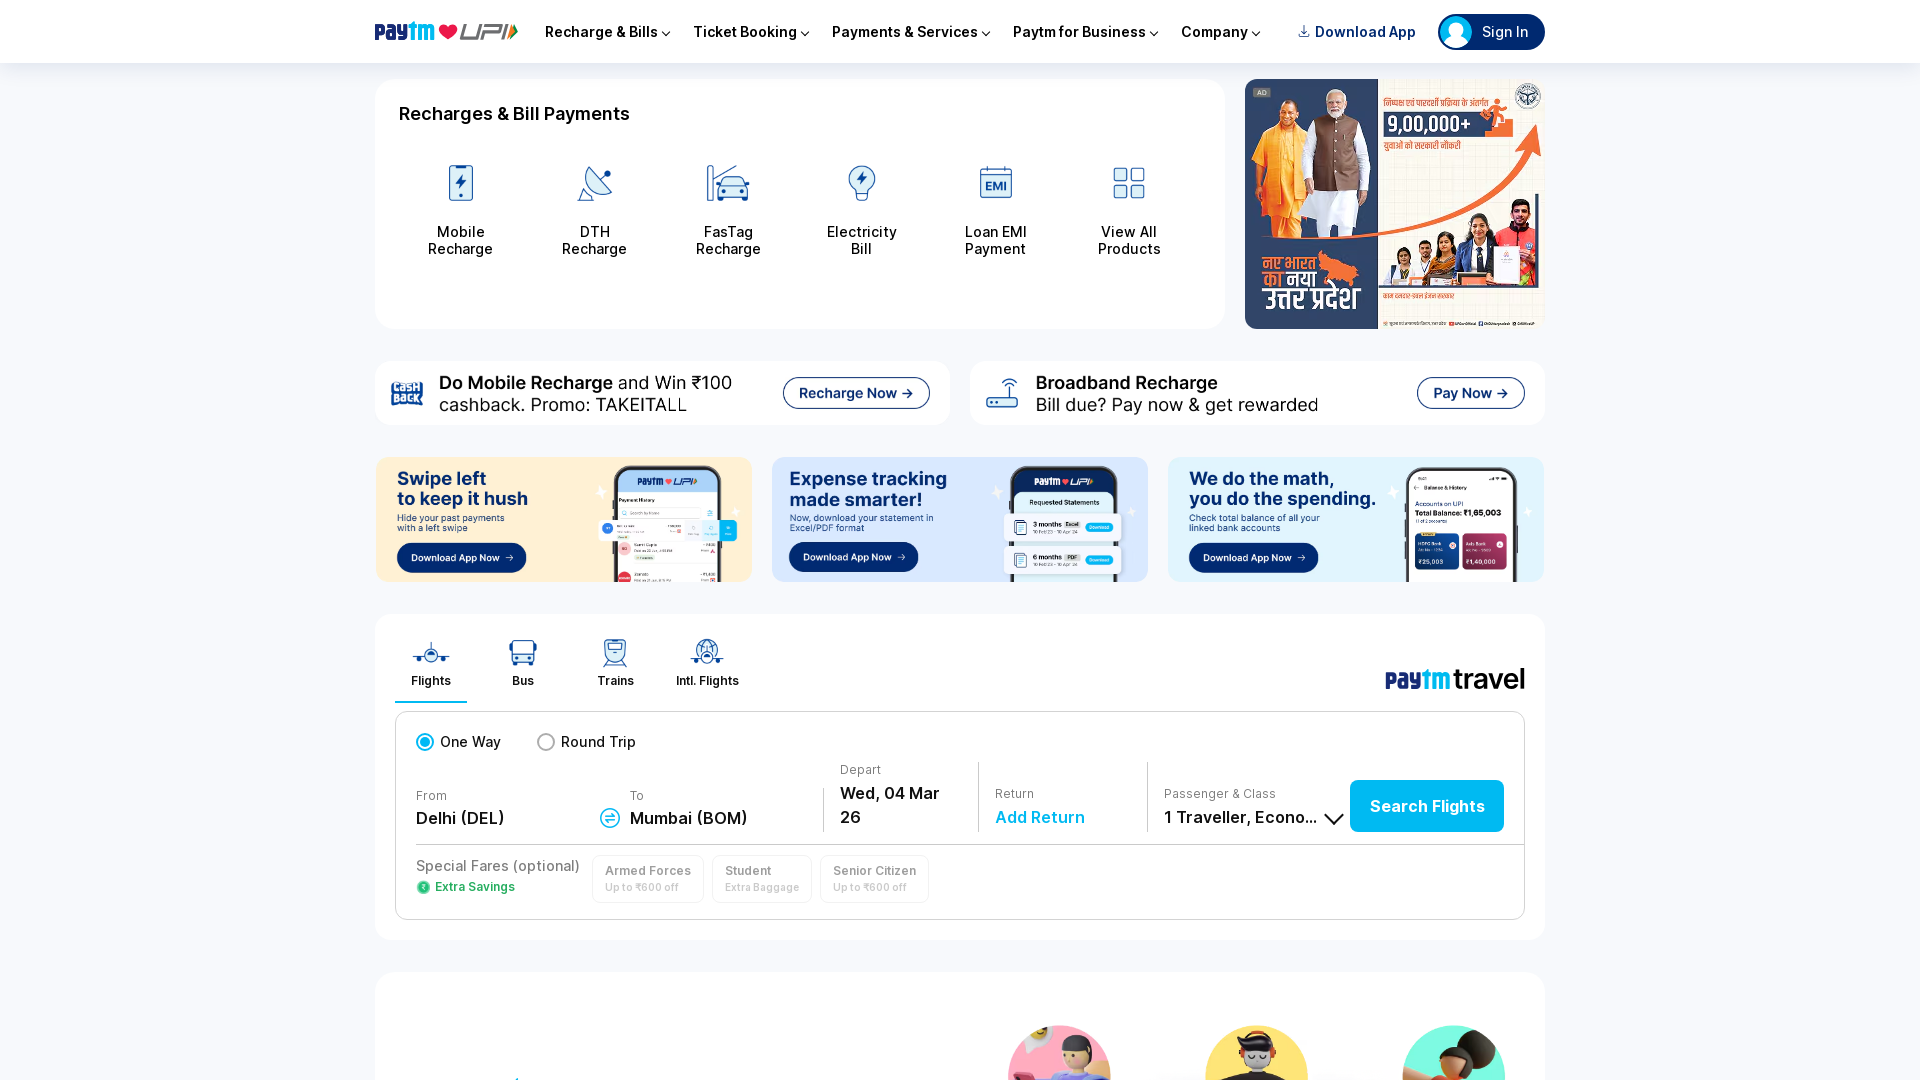